Verifies that the RSVP site has a registration form element present on the page

Starting URL: https://treehouse-projects.github.io/selenium-webdriver-intermediate/waits/app/index.html

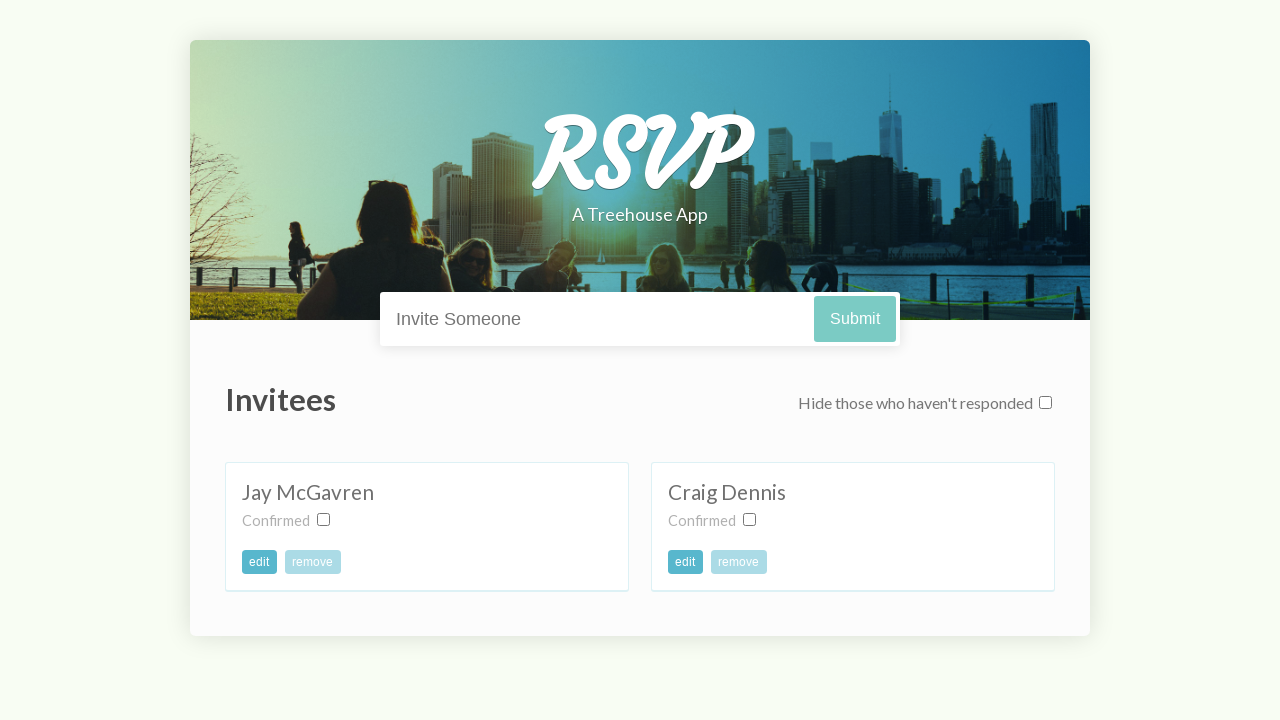

Navigated to RSVP registration page
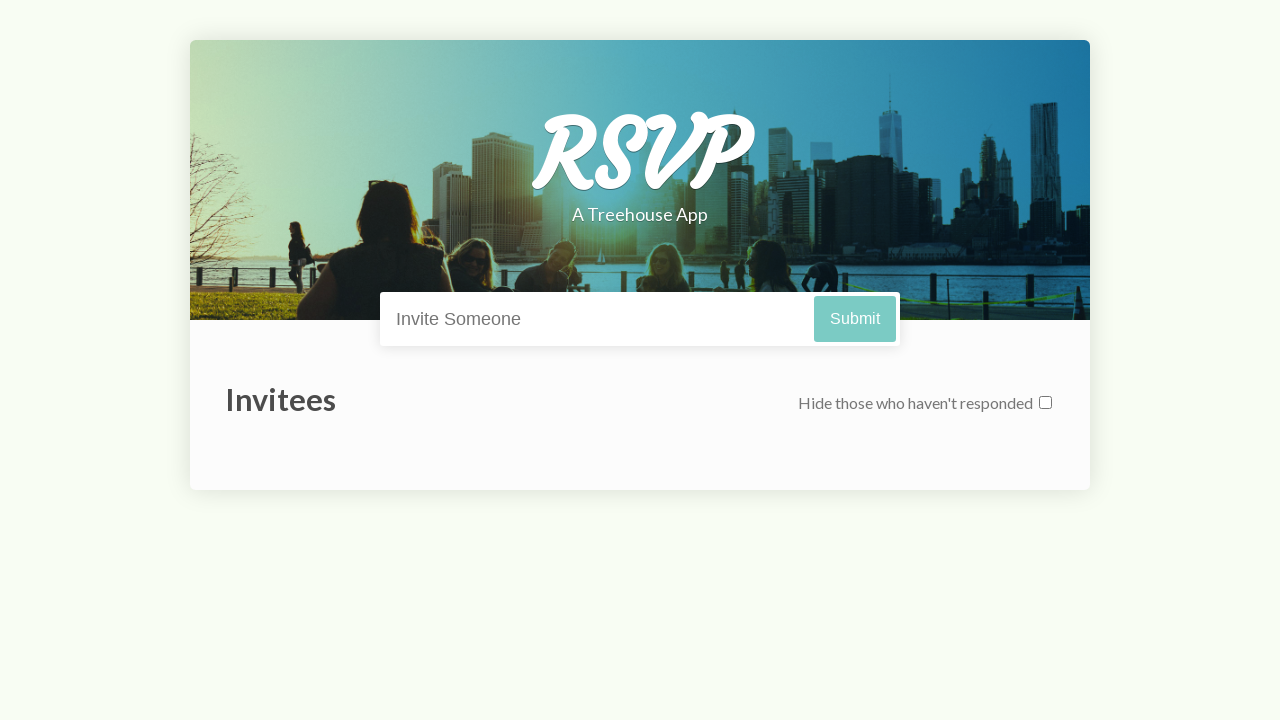

Registration form element loaded and is present on page
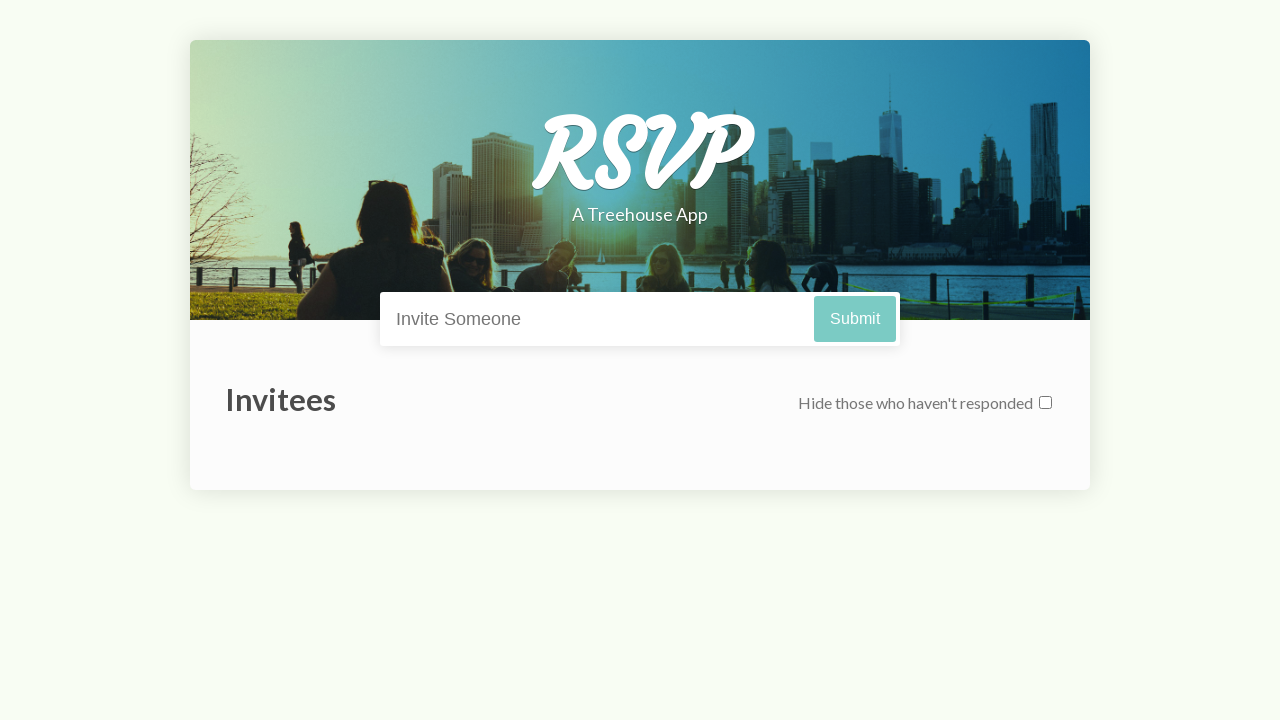

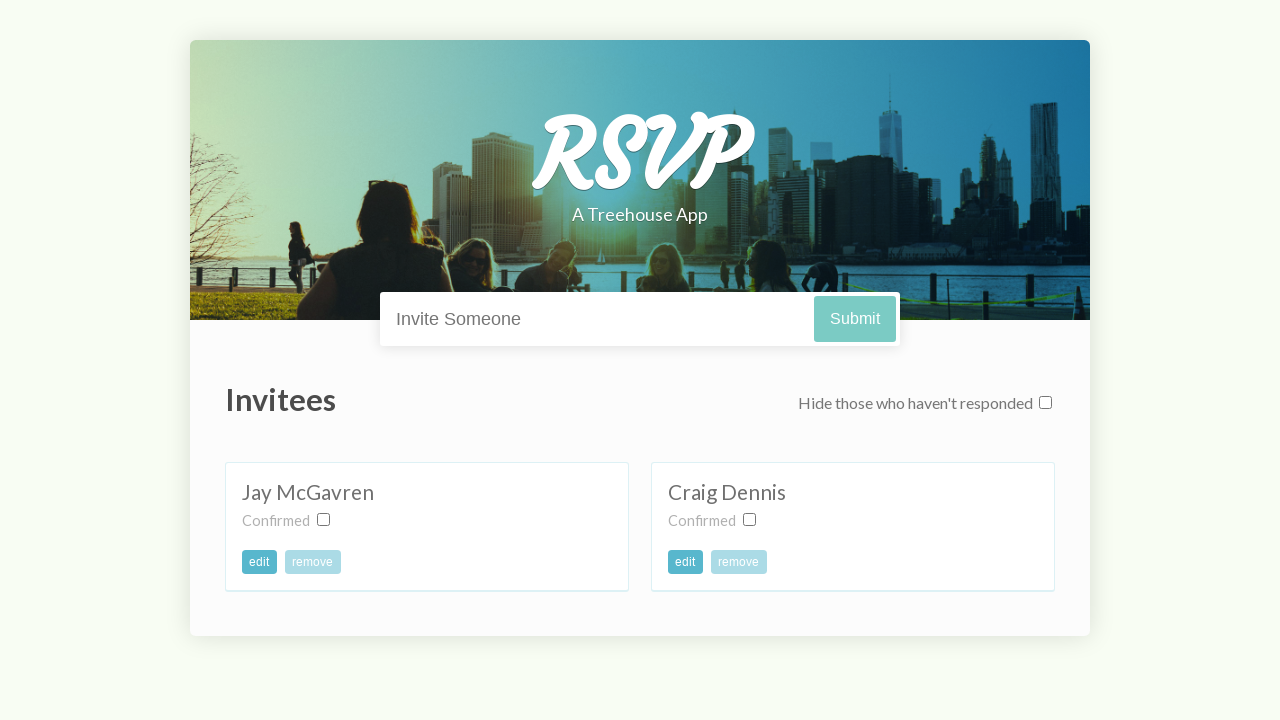